Tests hover functionality by moving the mouse over an avatar element and verifying that additional user information (figcaption) becomes visible.

Starting URL: http://the-internet.herokuapp.com/hovers

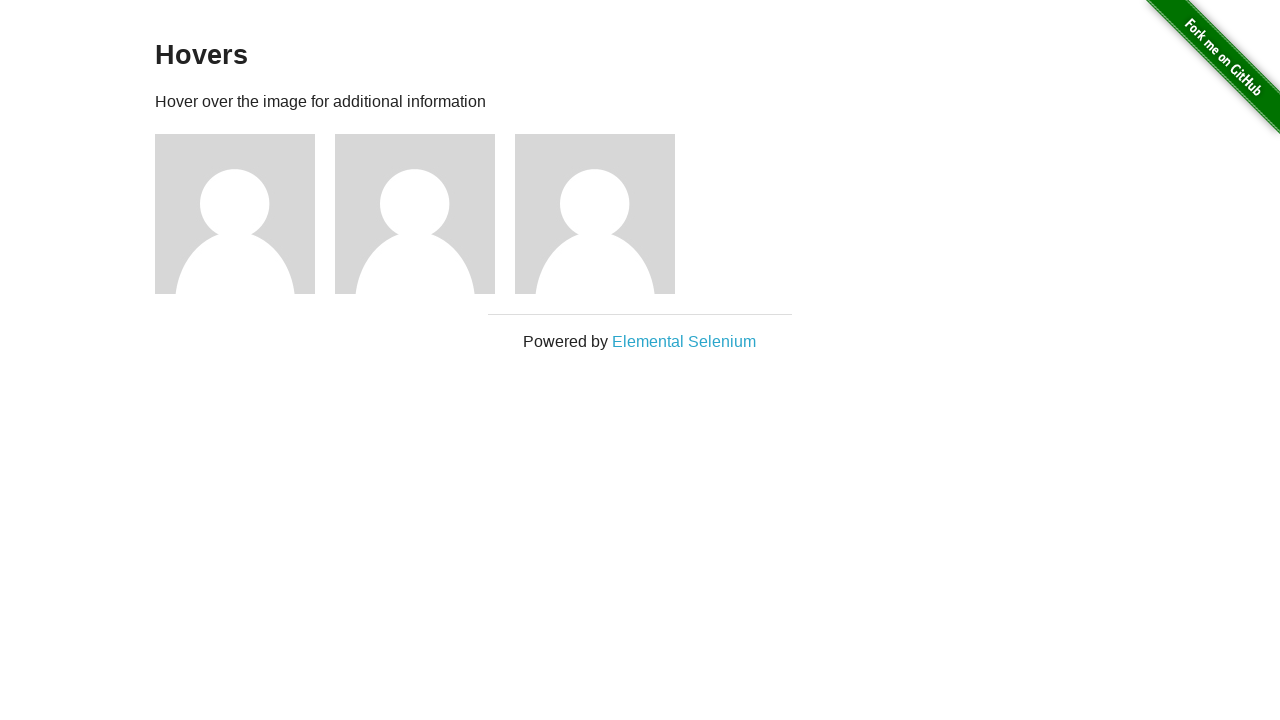

Hovered over the first avatar element at (245, 214) on .figure >> nth=0
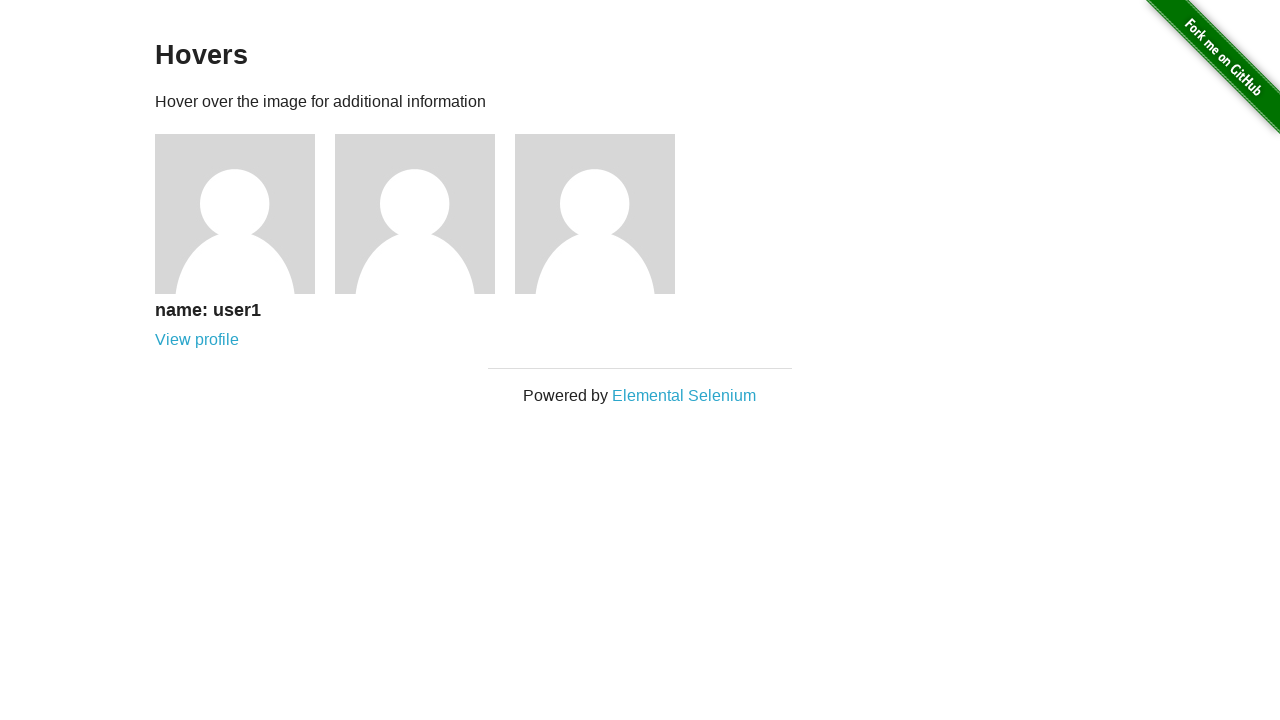

Verified that figcaption with user information is now visible after hover
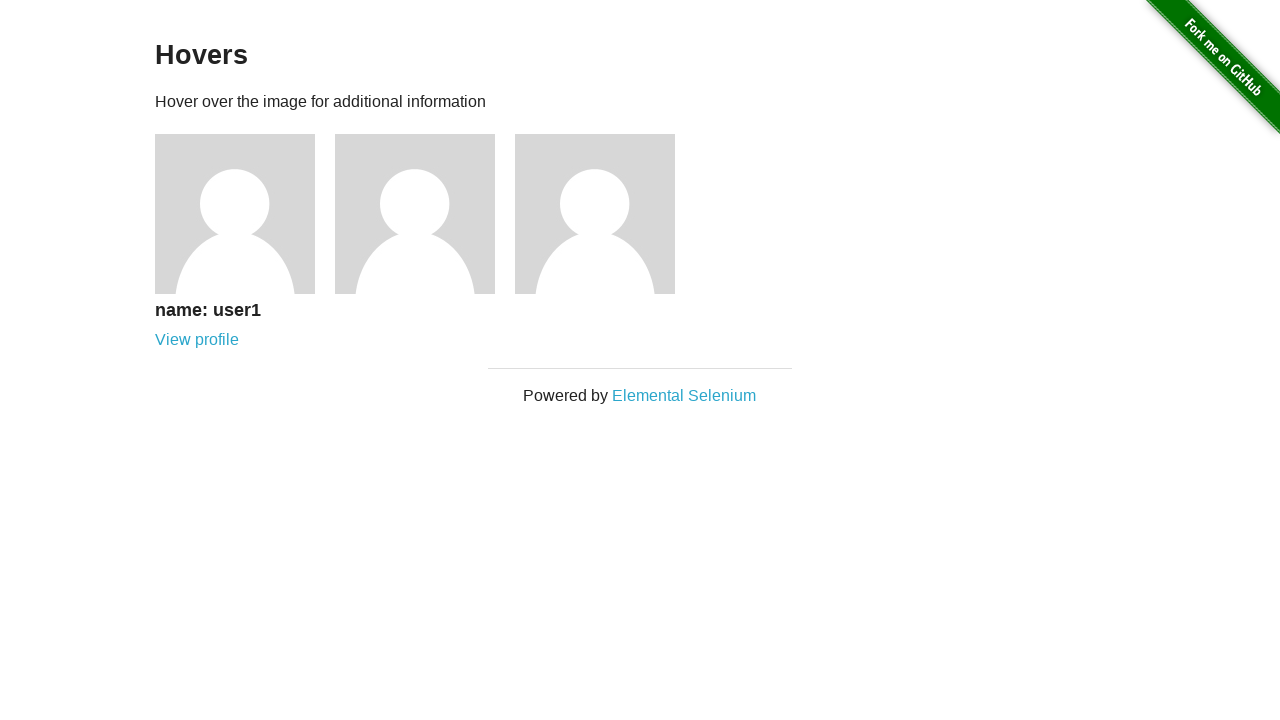

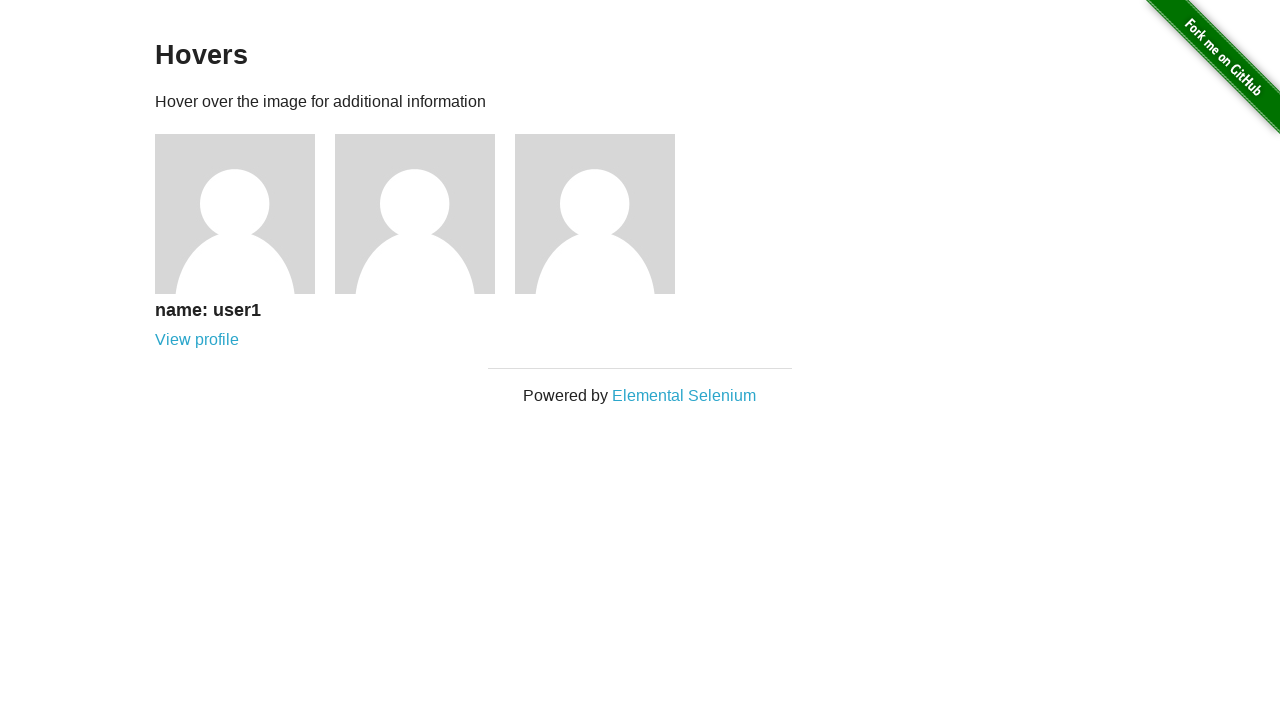